Tests iframe handling by navigating through single and nested iframes, entering text in input fields within each frame

Starting URL: http://demo.automationtesting.in/Frames.html

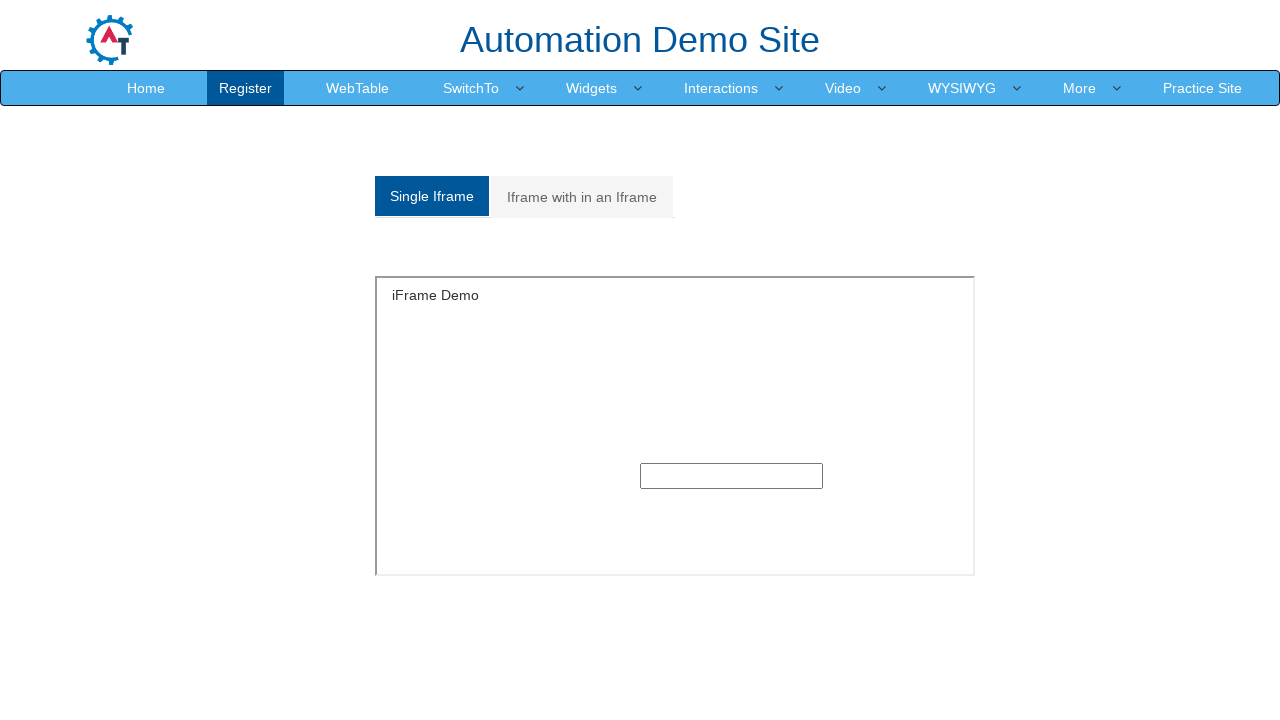

Clicked on Single Iframe tab at (432, 196) on xpath=//a[contains(text(),'Single Iframe')]
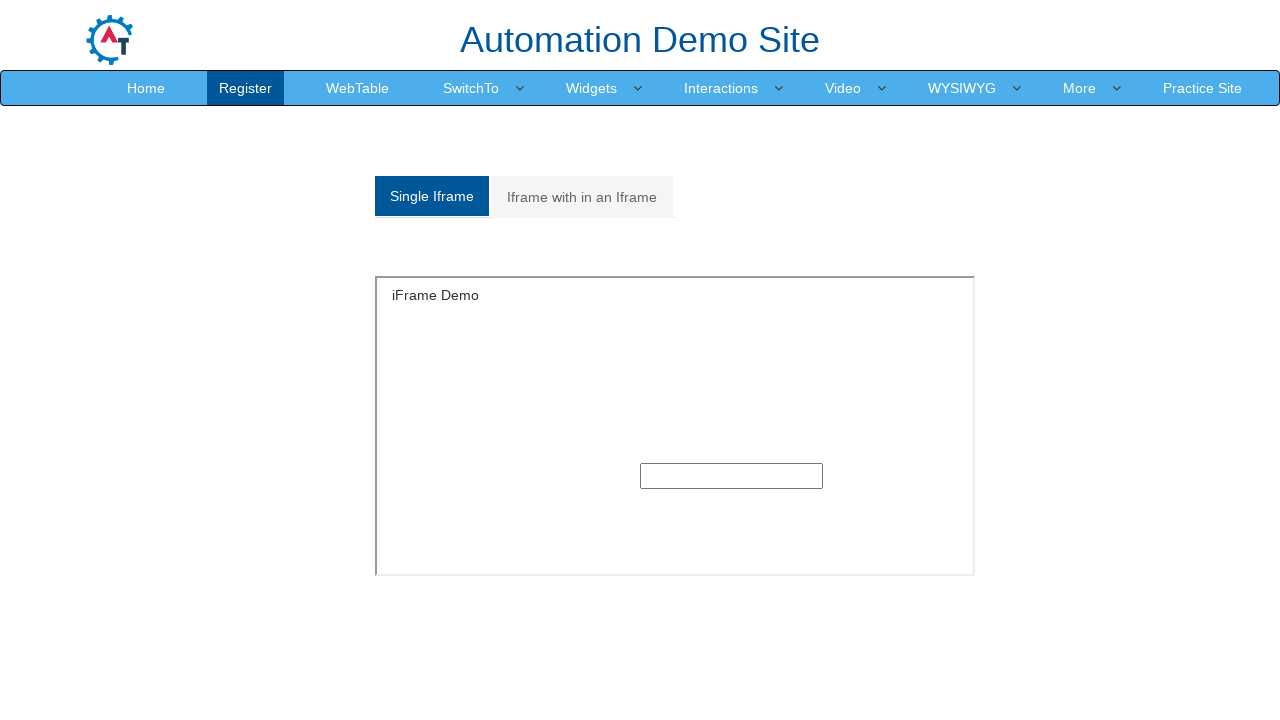

Entered 'testing' in the input field within the first iframe on iframe >> nth=0 >> internal:control=enter-frame >> xpath=//input[@type='text']
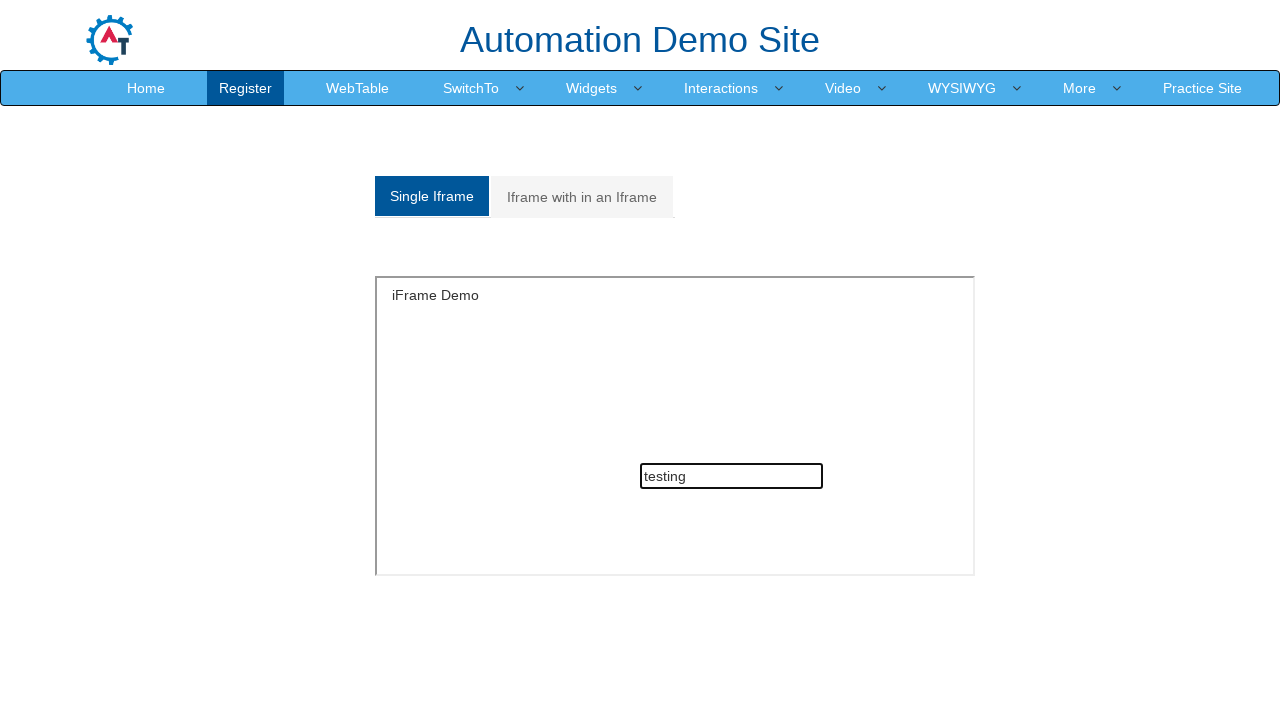

Waited 2 seconds for page to stabilize
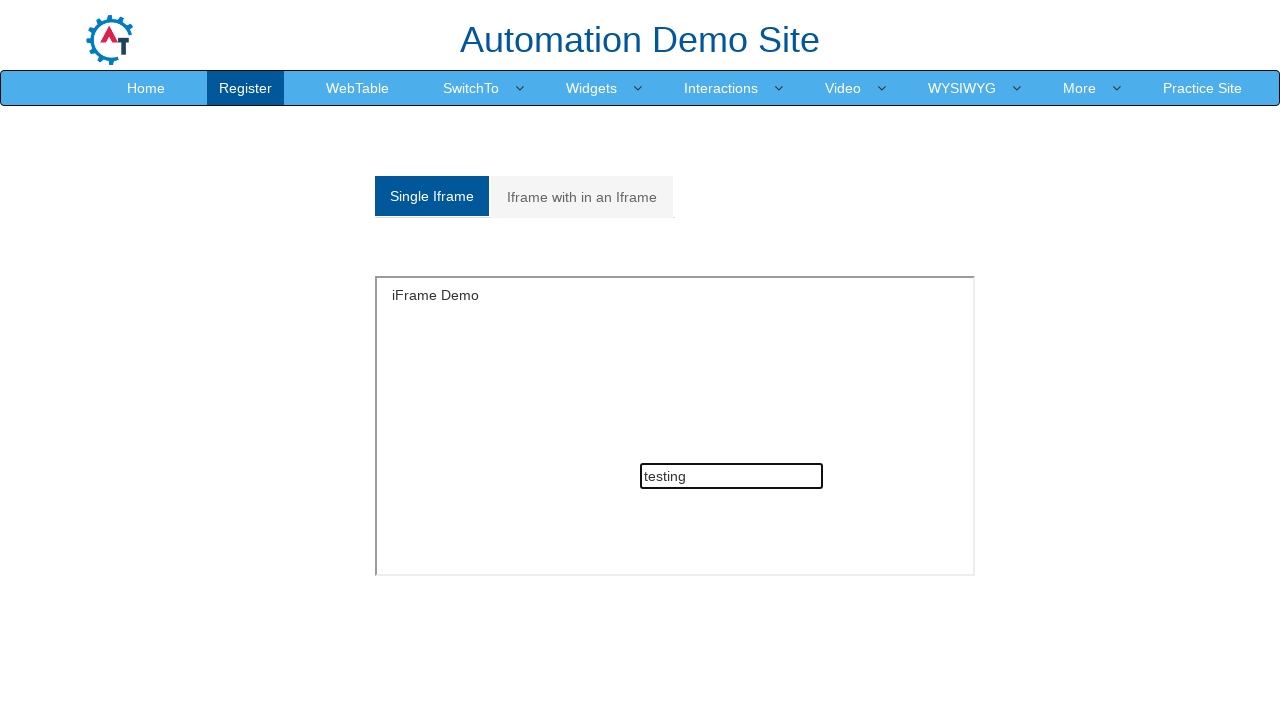

Clicked on Iframe with in an Iframe tab at (582, 197) on xpath=//a[contains(text(),'Iframe with in an Iframe')]
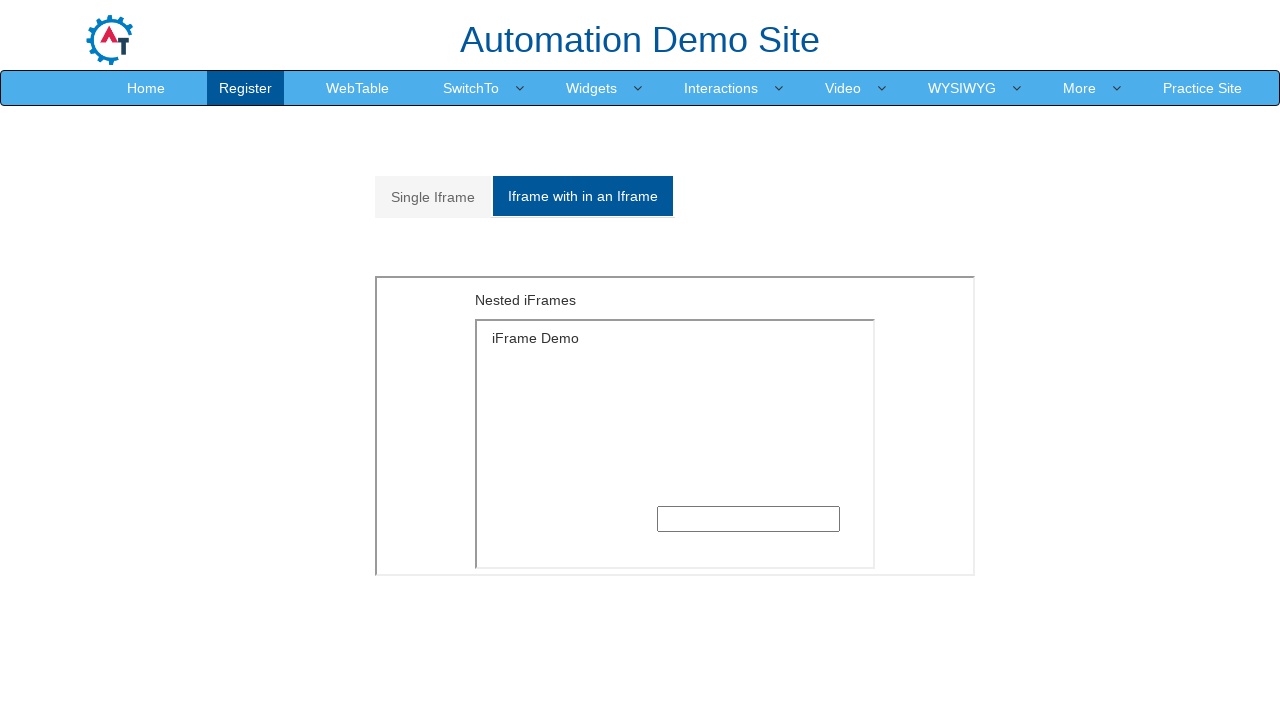

Entered 'nestedframe' in the input field within the nested iframe on iframe >> nth=1 >> internal:control=enter-frame >> iframe >> internal:control=en
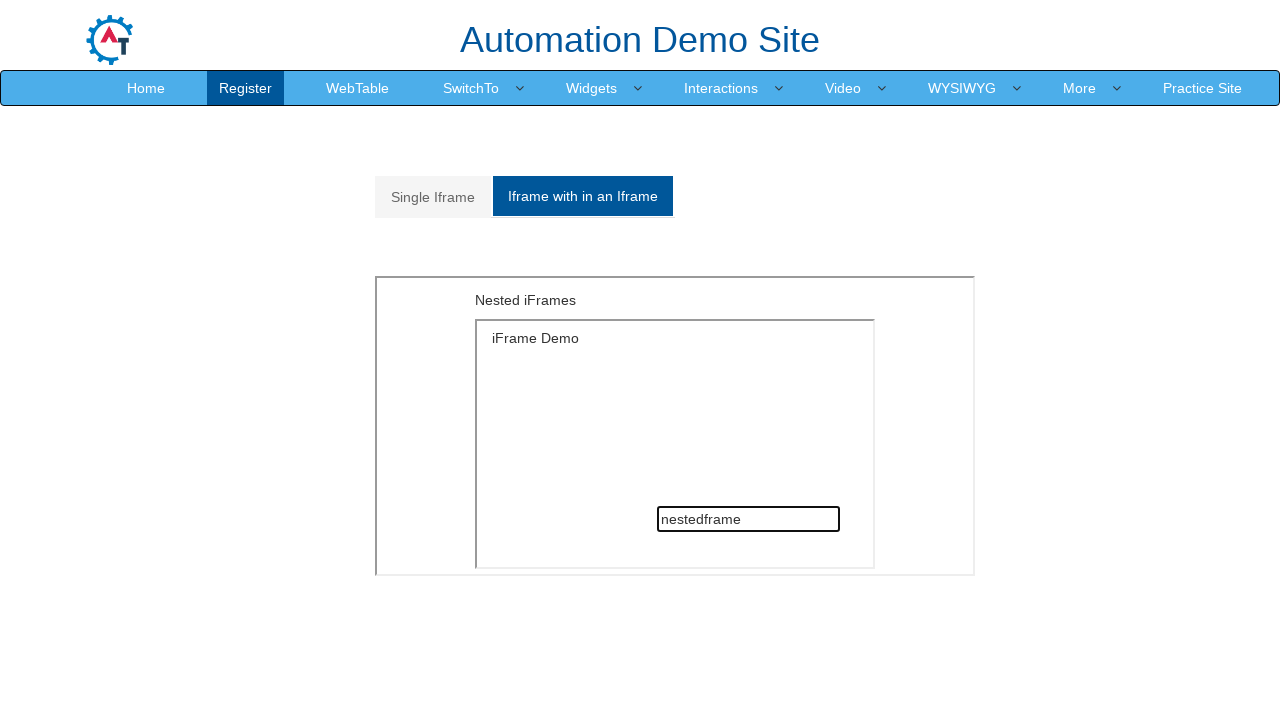

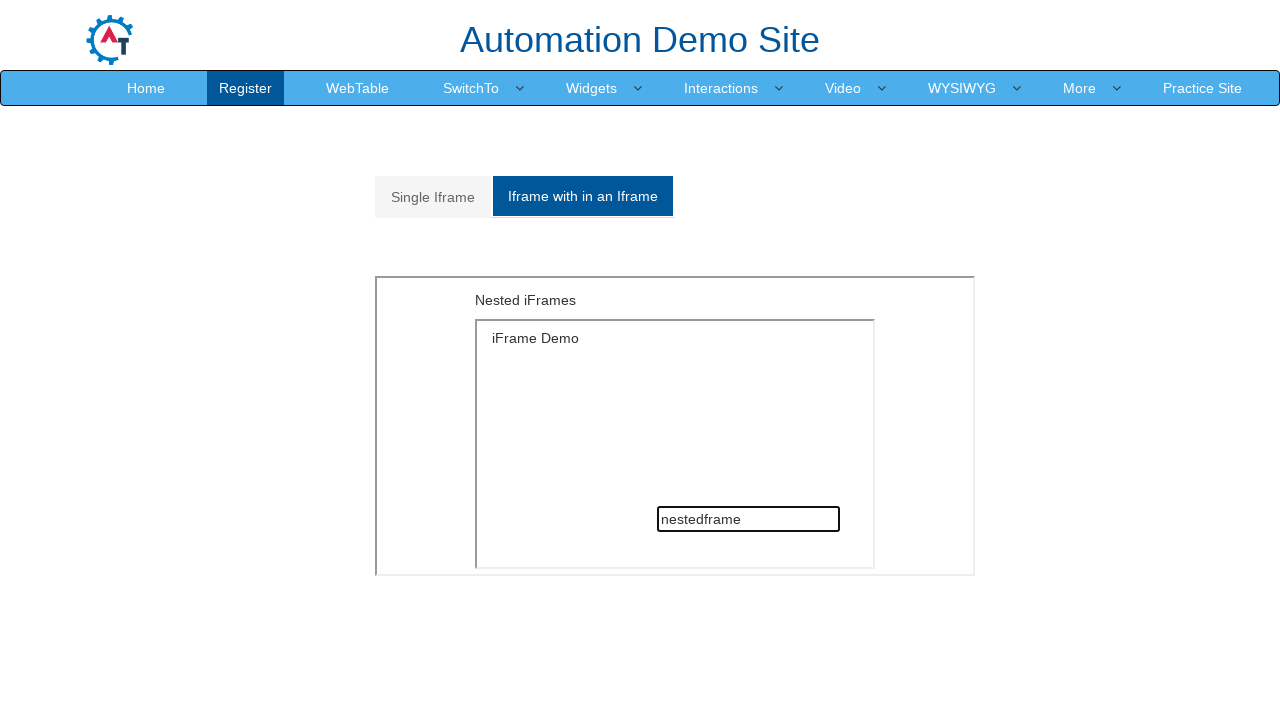